Tests browser window handling by clicking a link that opens a new window, switching to that new window, and verifying the new window content displays correctly.

Starting URL: http://the-internet.herokuapp.com/windows

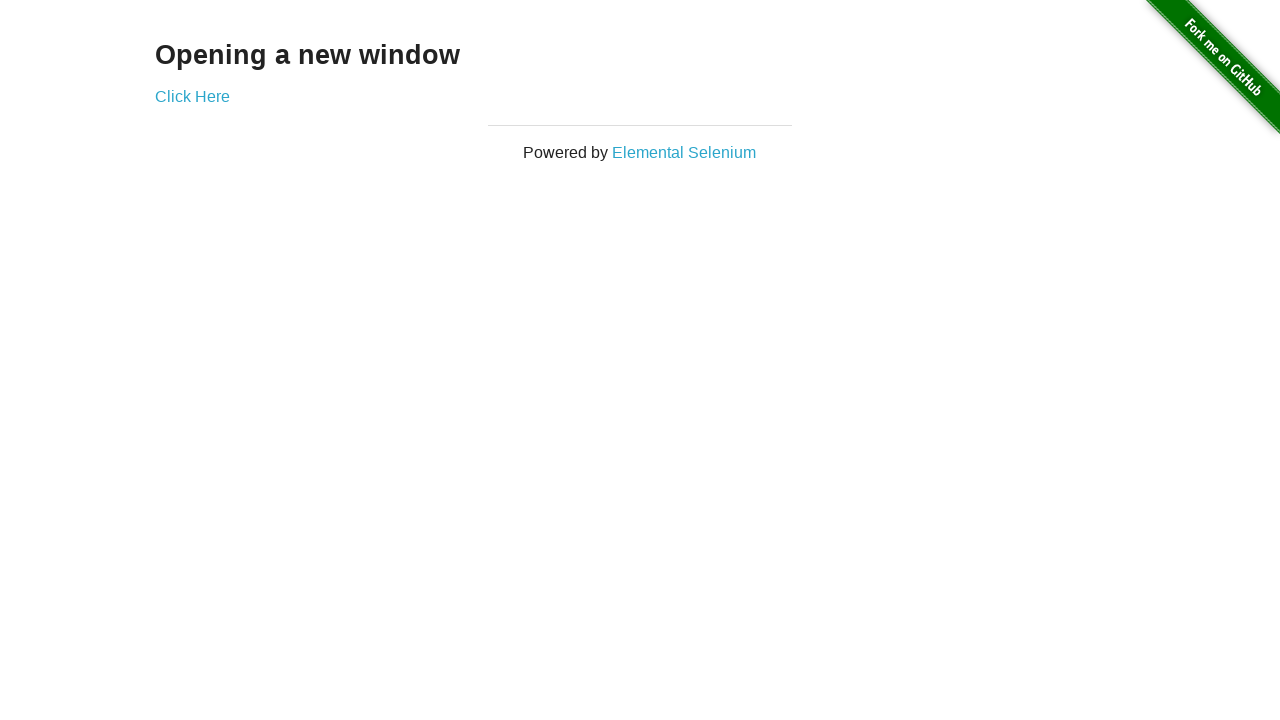

Verified initial page title is 'The Internet'
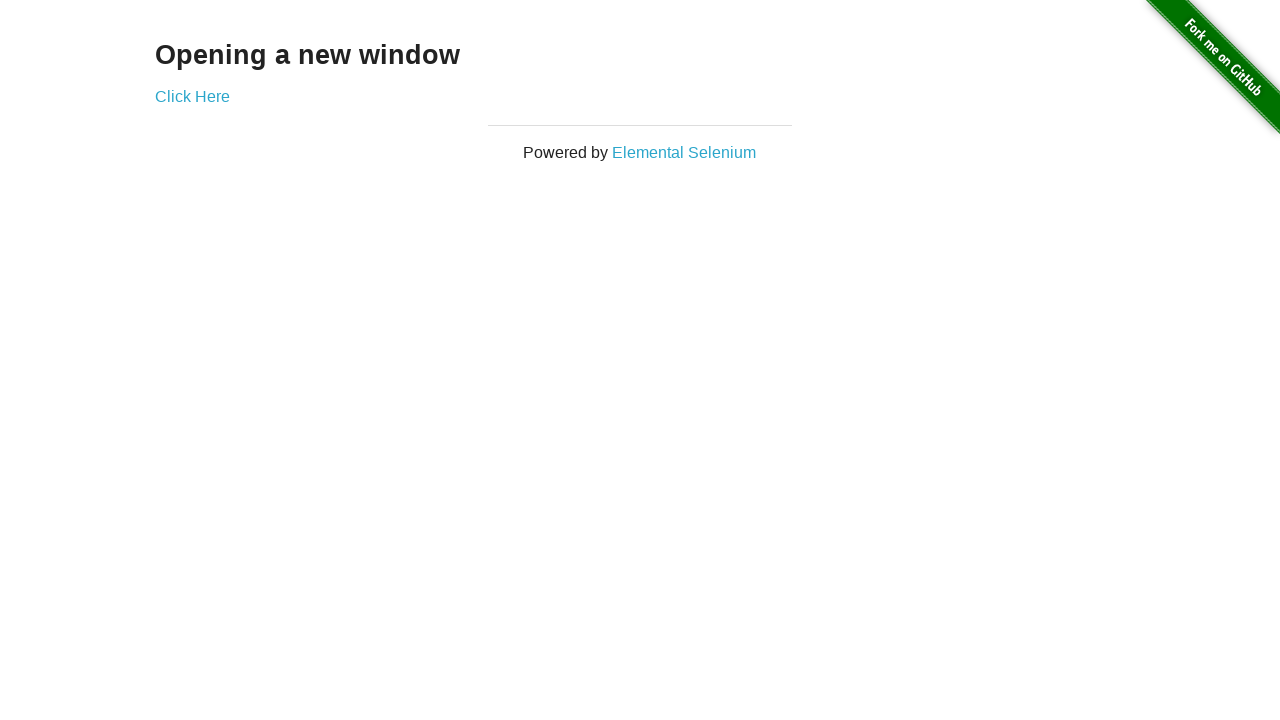

Clicked link to open new window at (192, 96) on a[href='/windows/new']
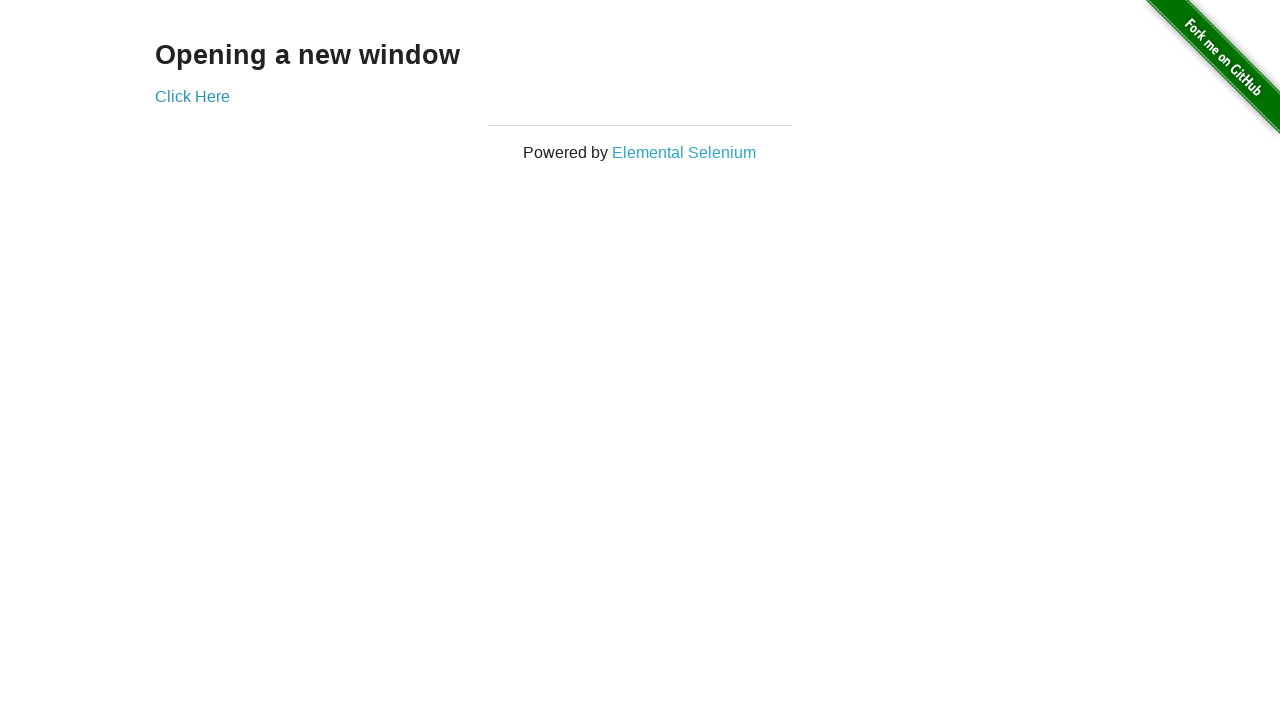

Captured new window/page object
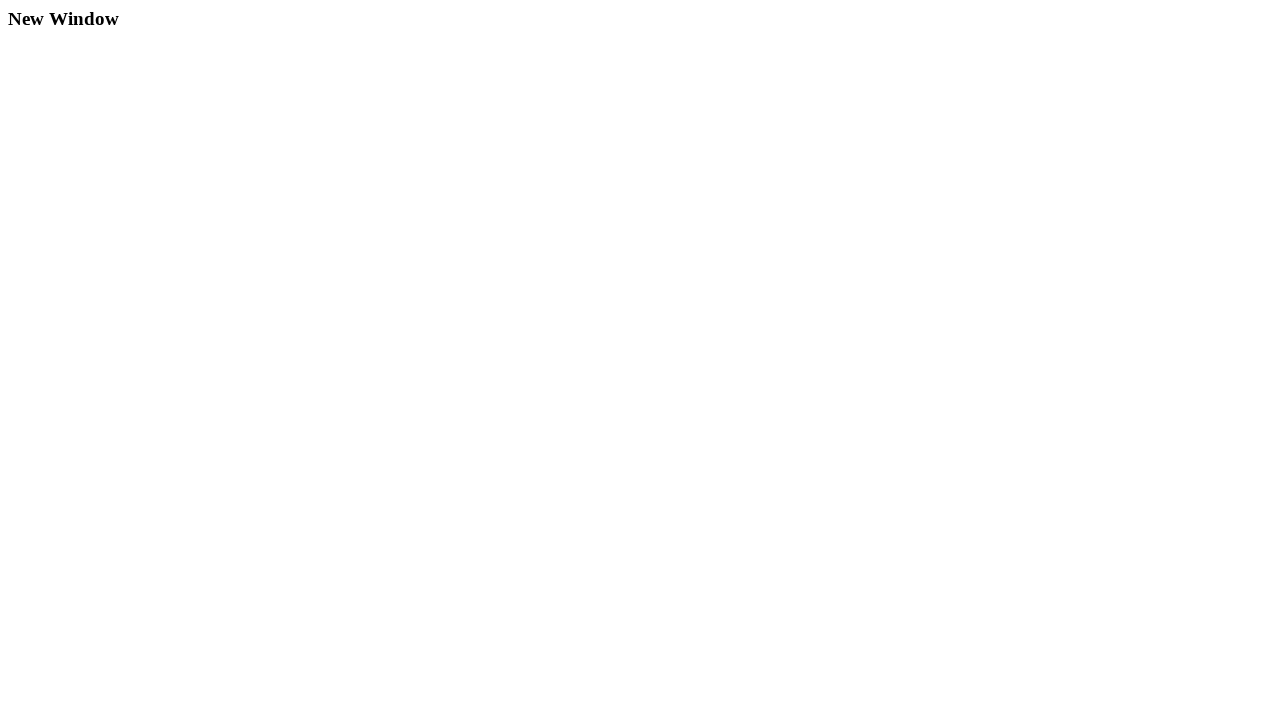

New page finished loading
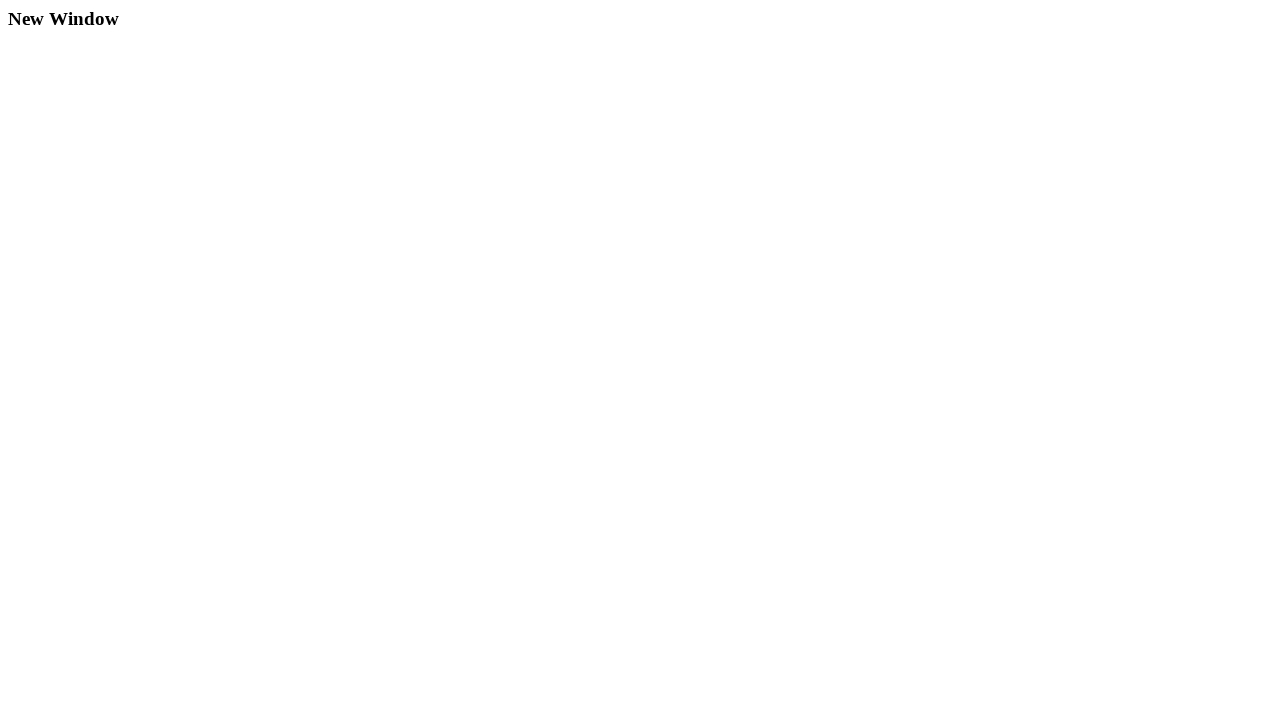

Located 'New Window' heading in new page
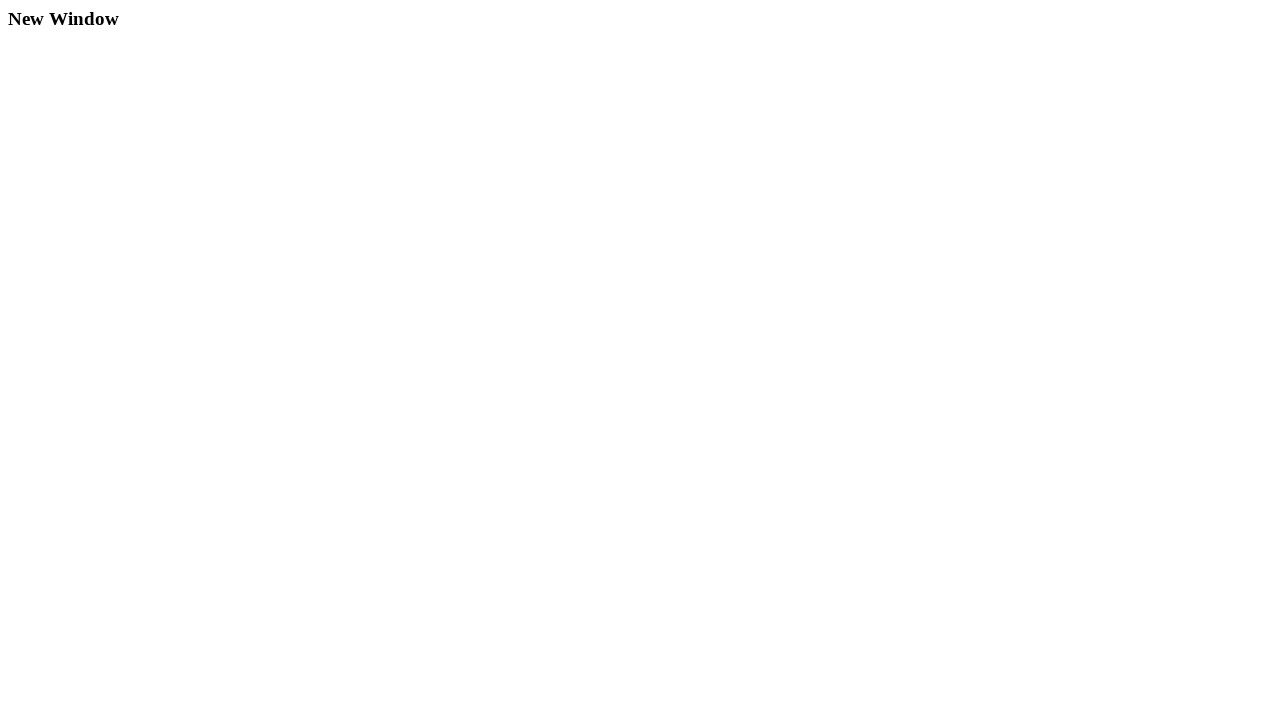

Verified new window title is 'New Window'
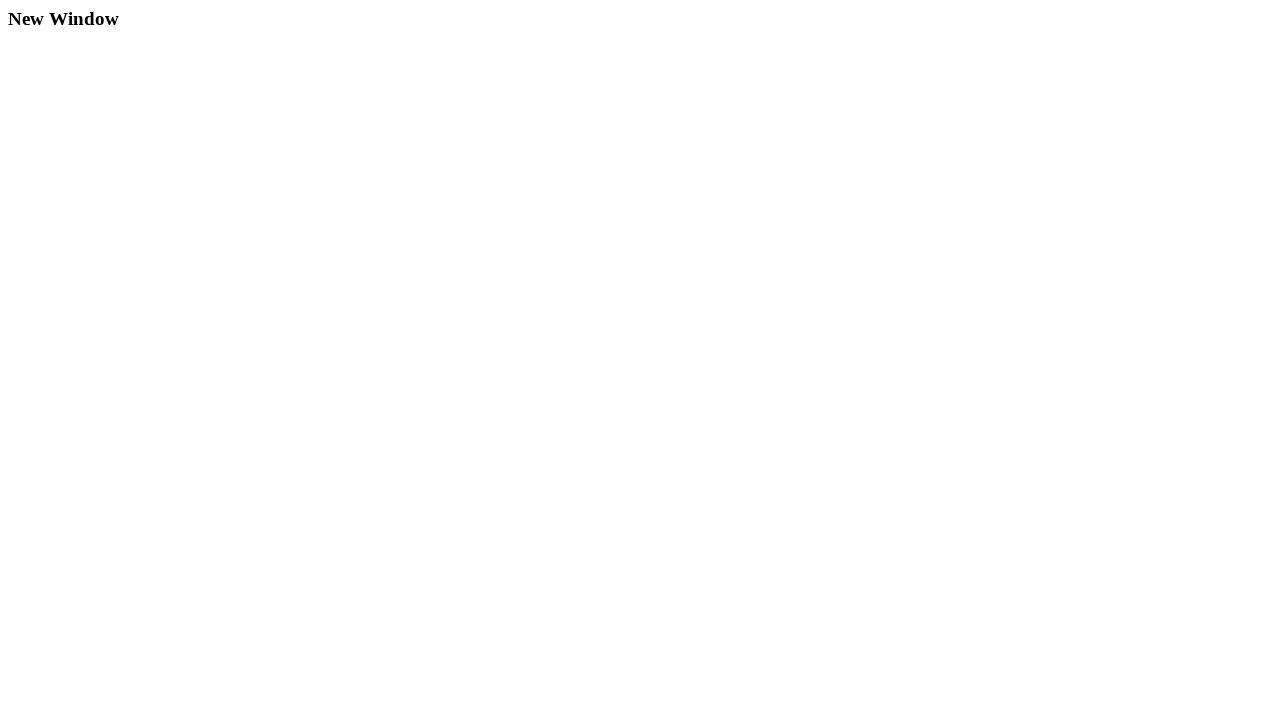

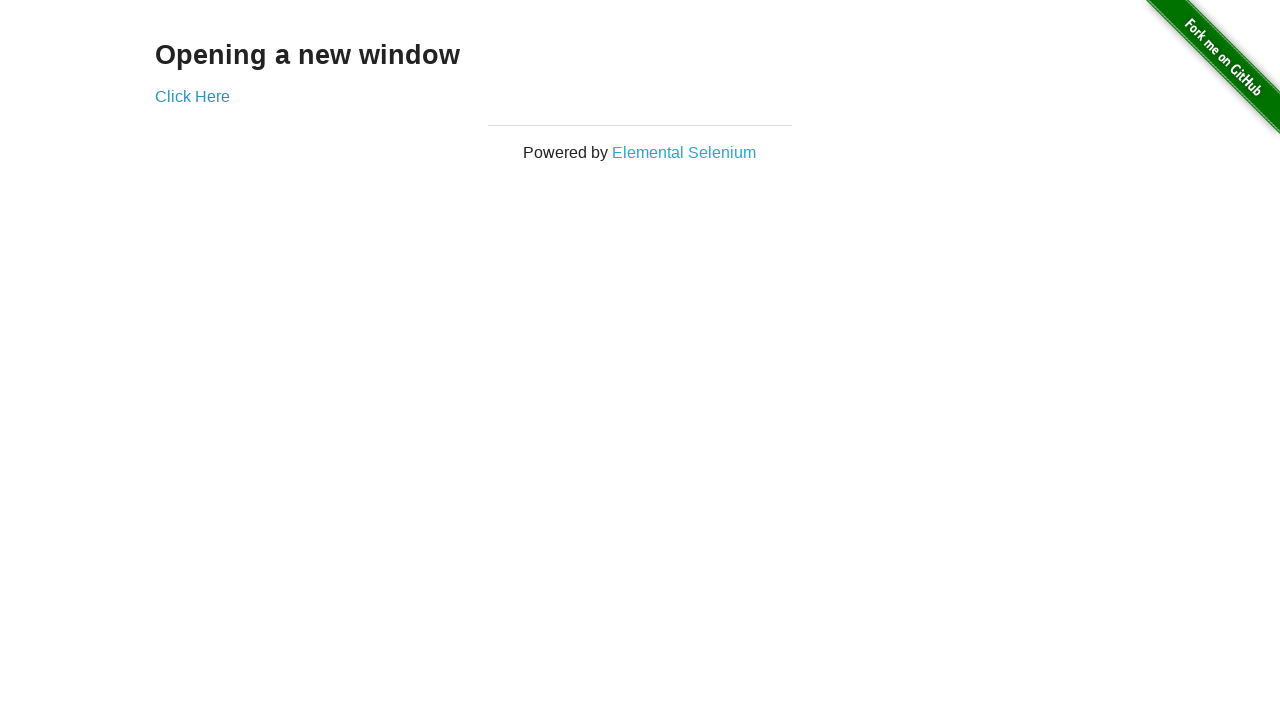